Tests slider widget interaction by clicking on the slider and dragging it to a new position

Starting URL: https://demoqa.com/slider

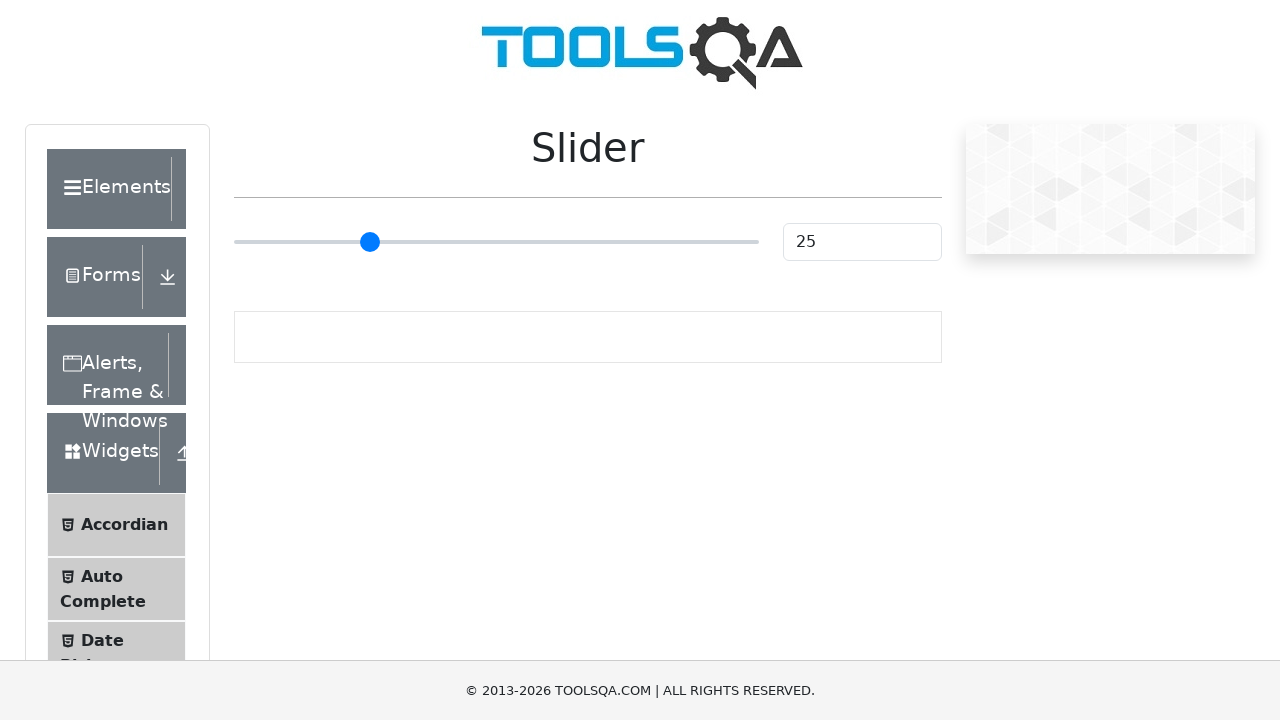

Clicked on the slider element at (496, 242) on input[type='range']
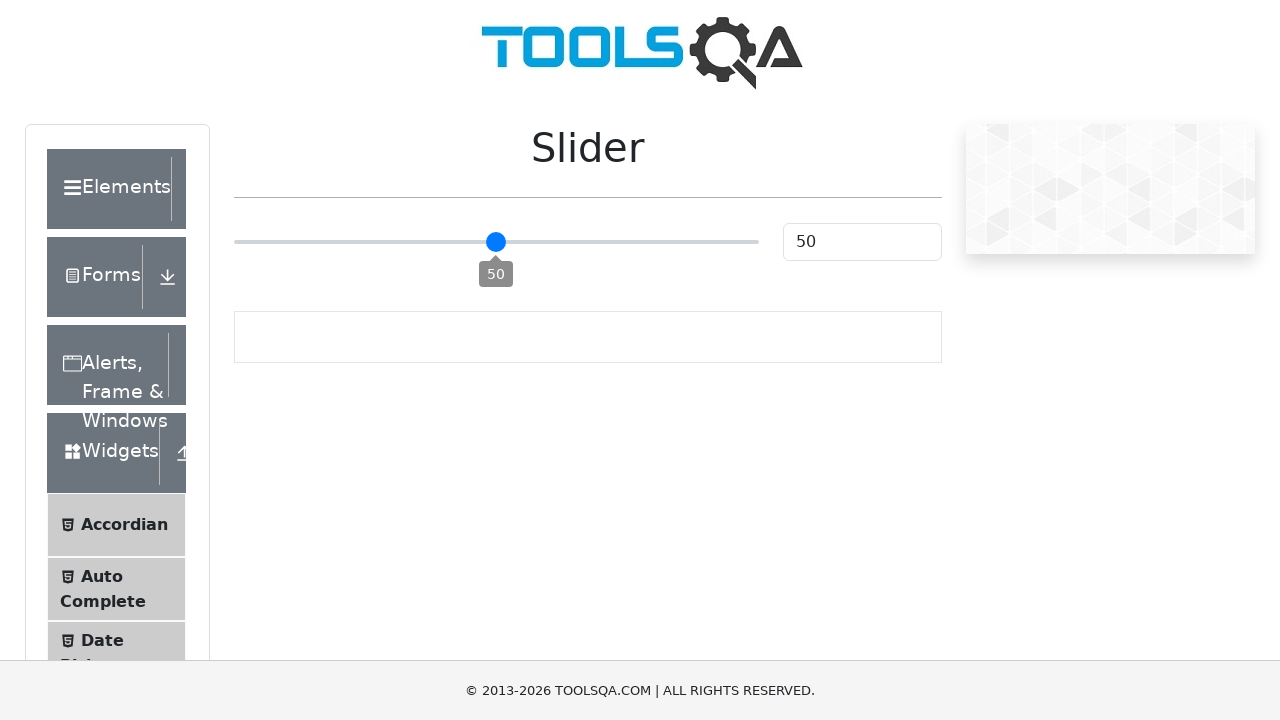

Located the slider widget
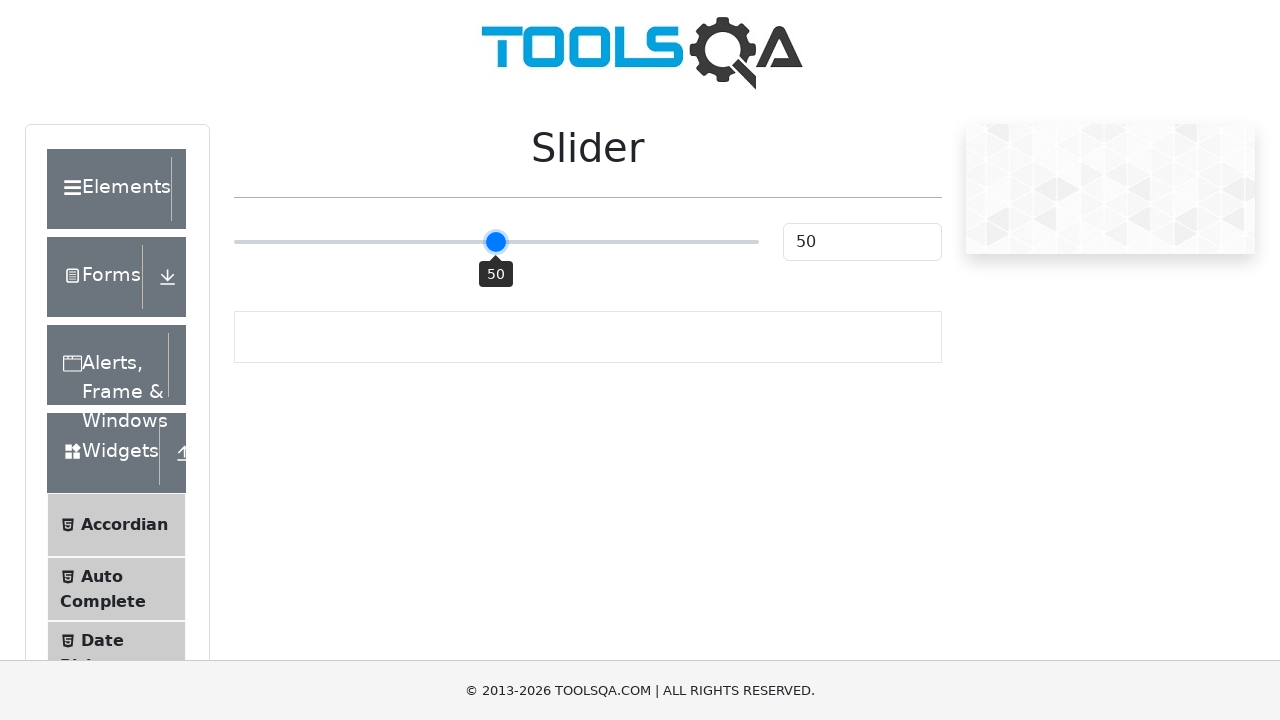

Dragged slider to new position (x: 196, y: 0) at (430, 223)
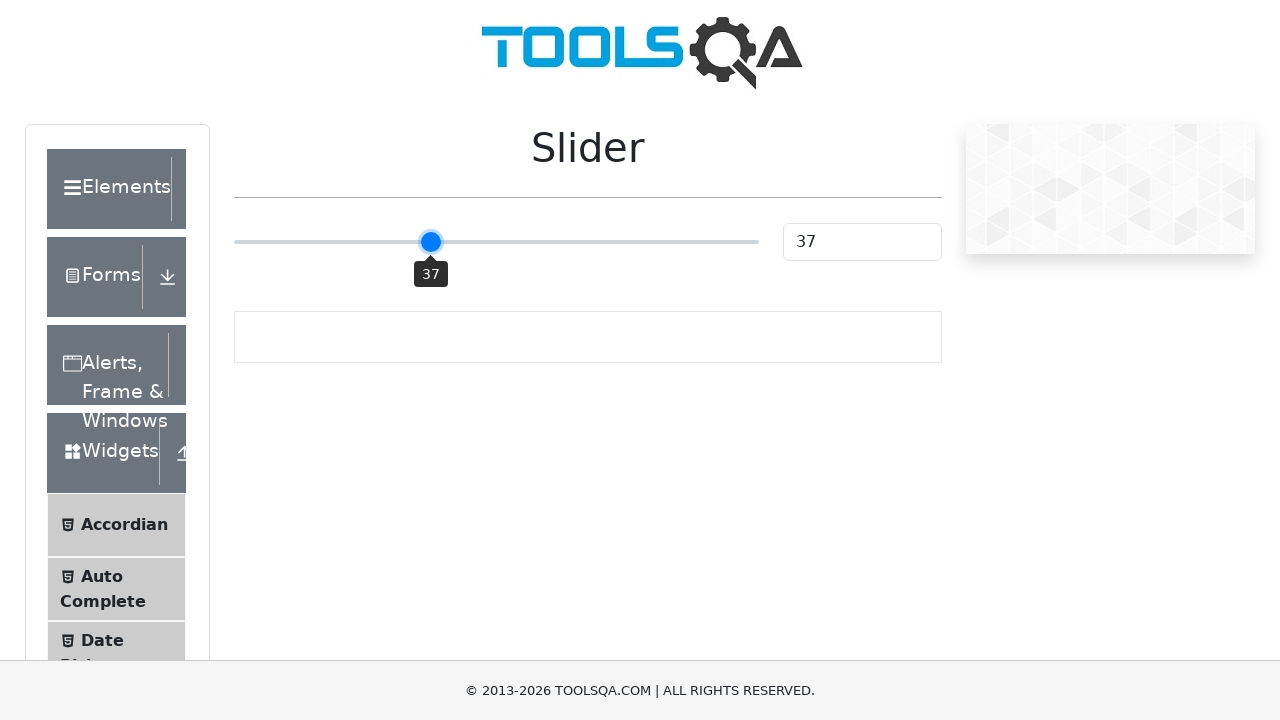

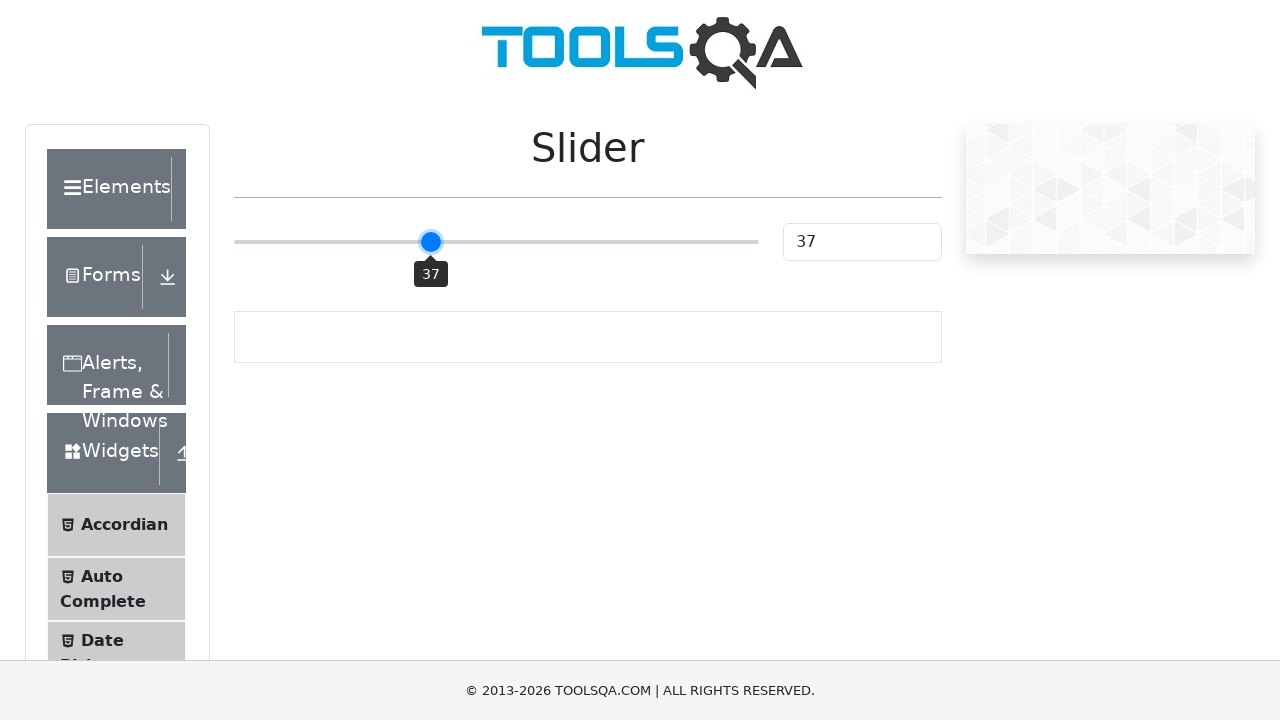